Tests iframe handling by navigating to W3Schools JavaScript popup tutorial, clicking "Try it Yourself" button, switching to the new window and iframe, clicking the "Try it" button inside the iframe, and accepting the resulting alert popup.

Starting URL: https://www.w3schools.com/js/js_popup.asp

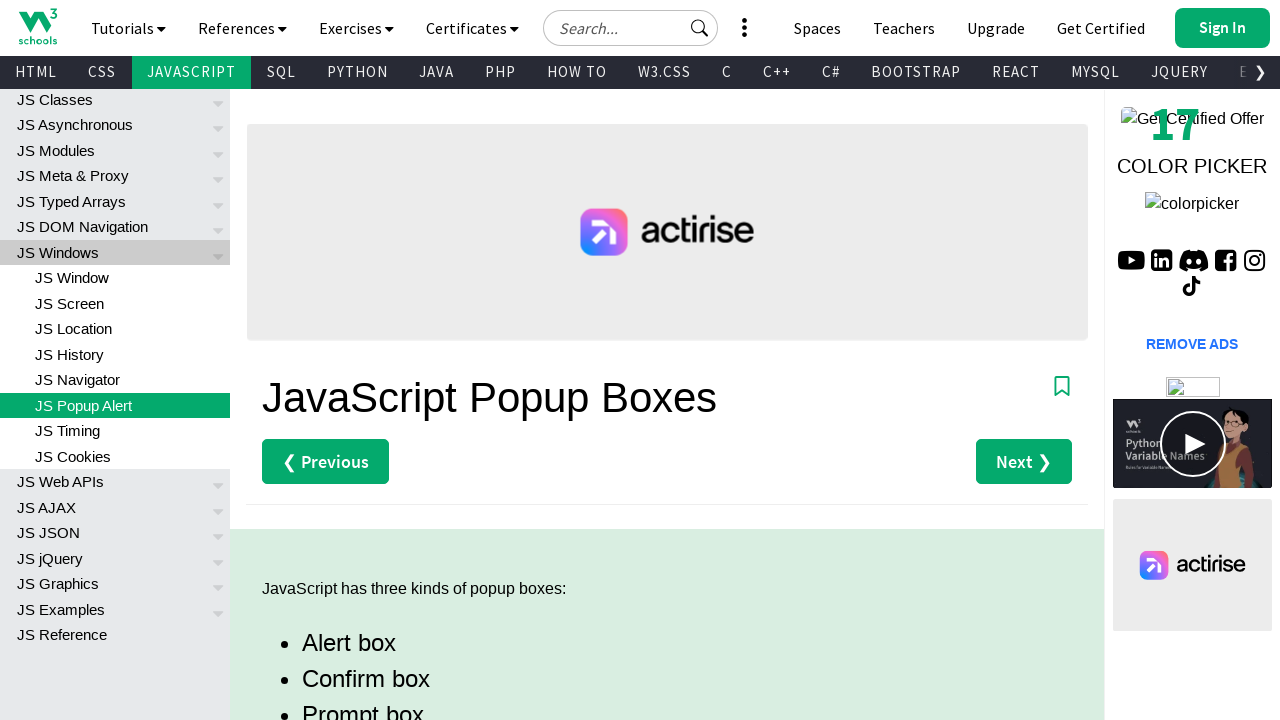

Clicked 'Try it Yourself »' button on W3Schools JavaScript popup tutorial at (334, 360) on (//a[text()='Try it Yourself »'])[1]
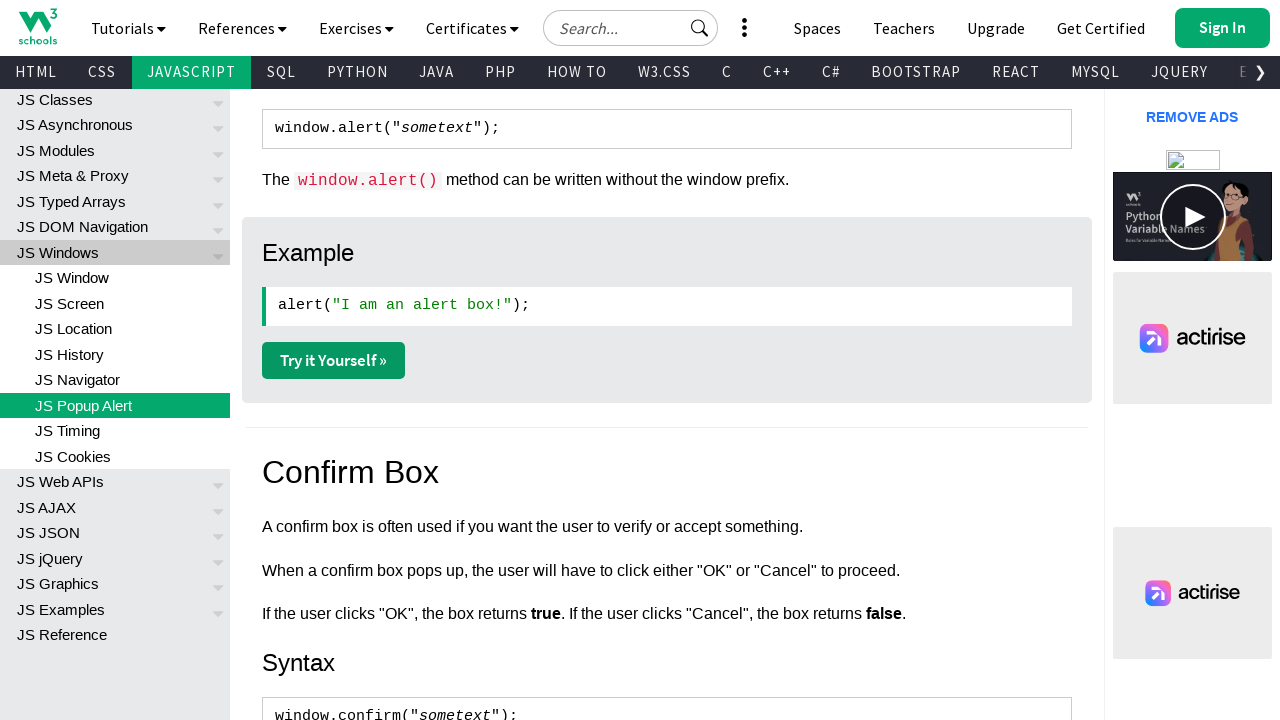

Waited for new page/tab to open
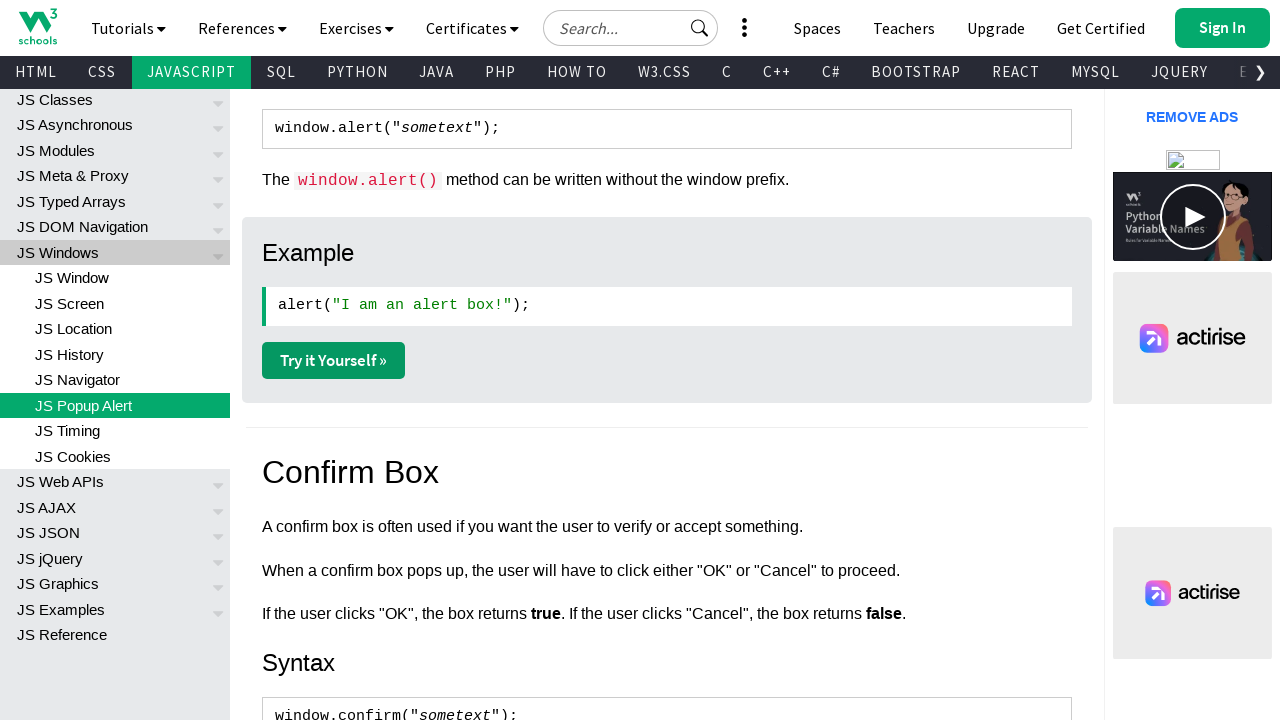

Switched to newly opened page/tab
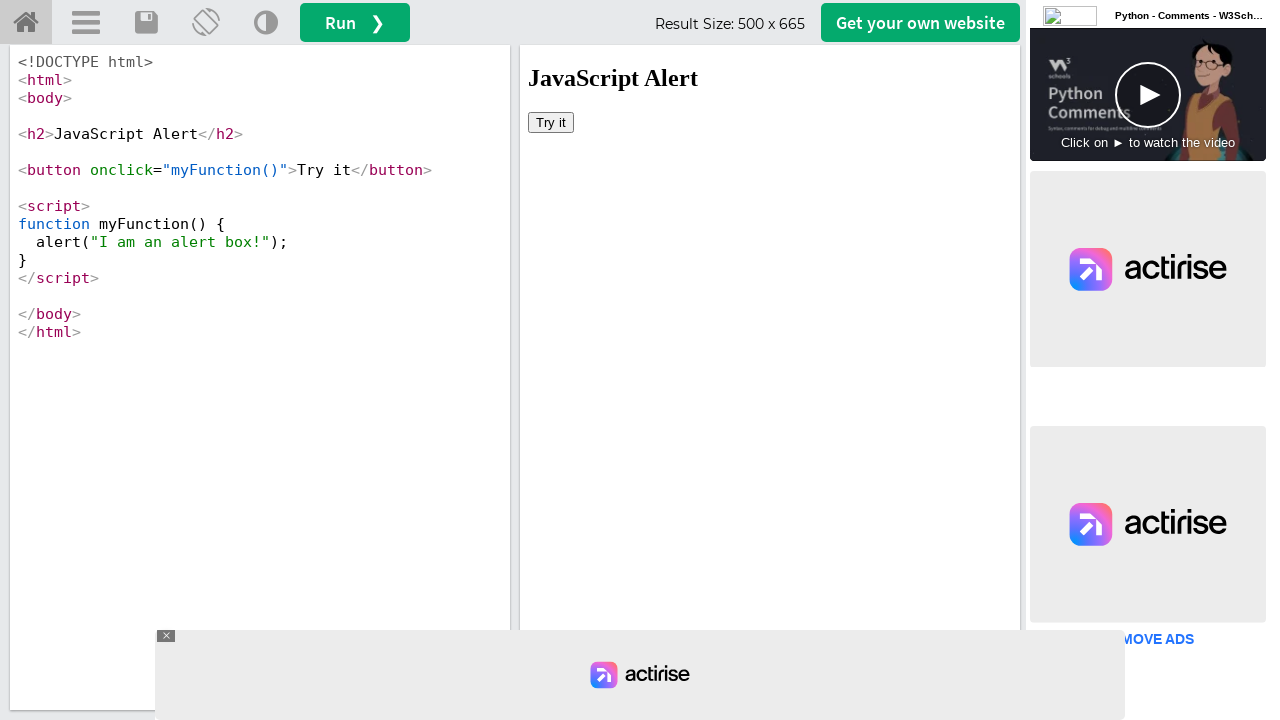

Located iframe with id 'iframeResult'
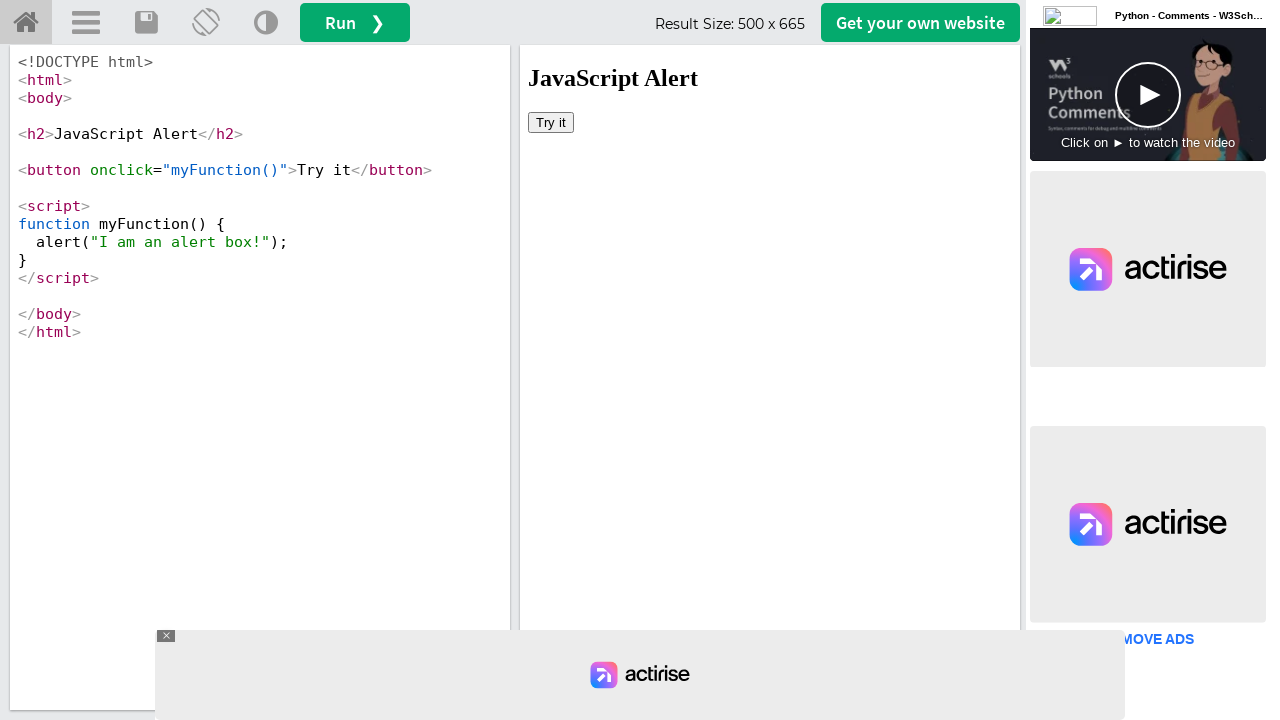

Clicked 'Try it' button inside the iframe at (551, 122) on #iframeResult >> internal:control=enter-frame >> button:text('Try it')
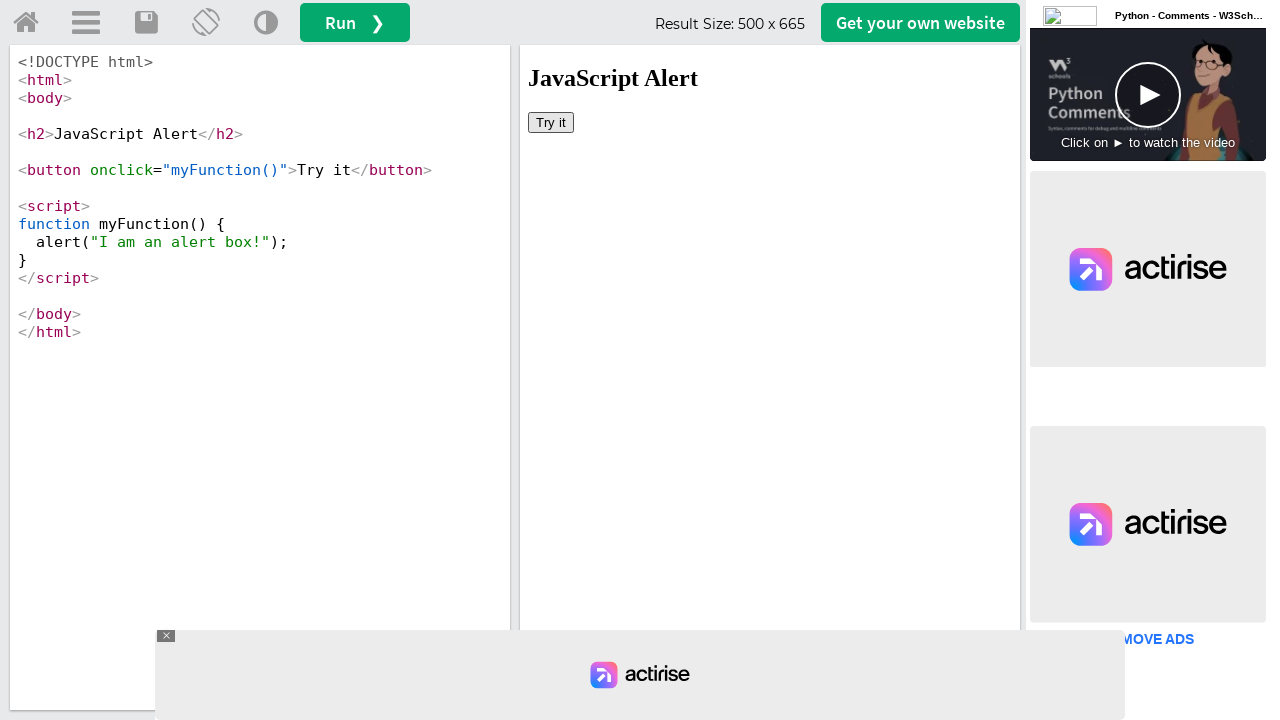

Set up dialog handler to accept alerts
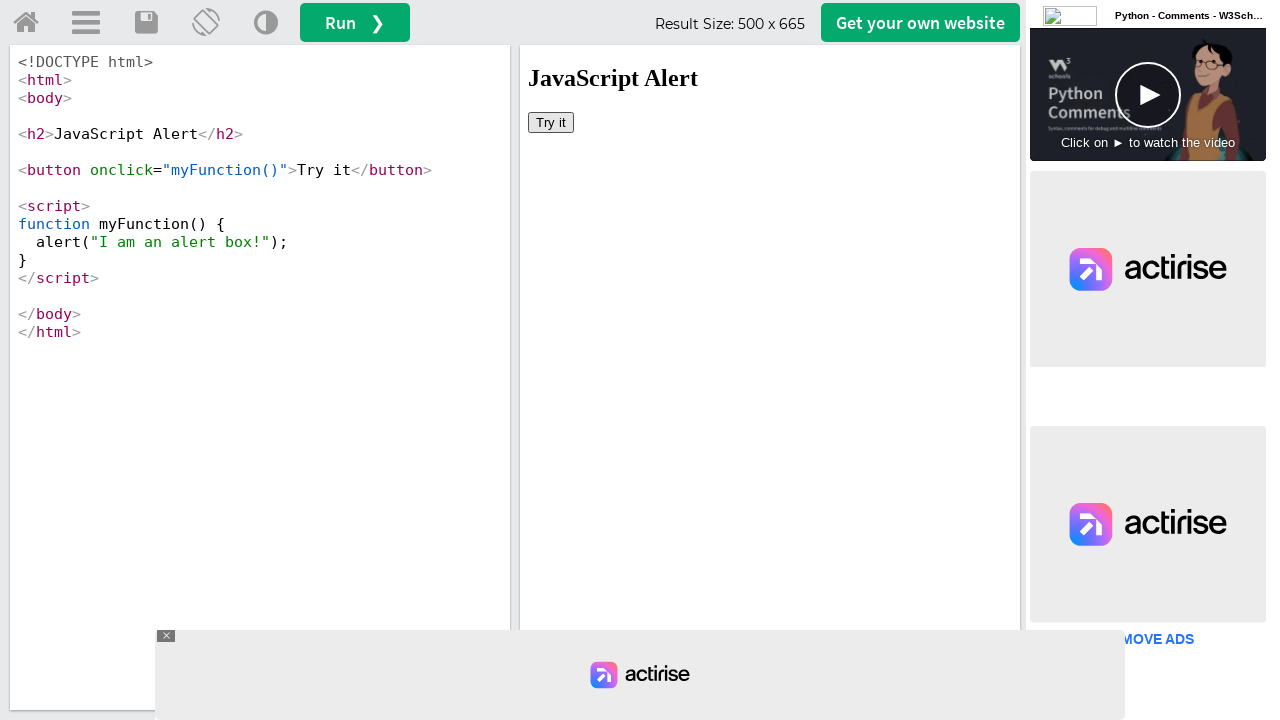

Set up one-time dialog handler before clicking button
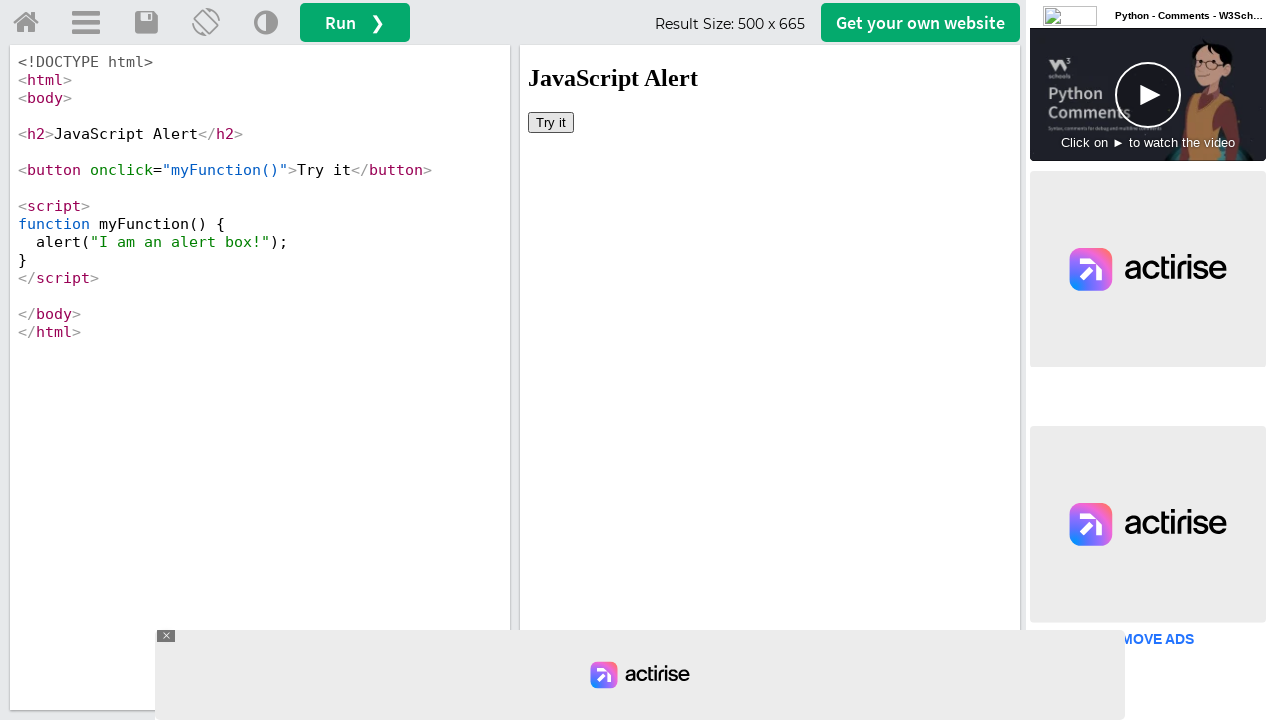

Clicked 'Try it' button inside iframe again with dialog handler active at (551, 122) on #iframeResult >> internal:control=enter-frame >> button:text('Try it')
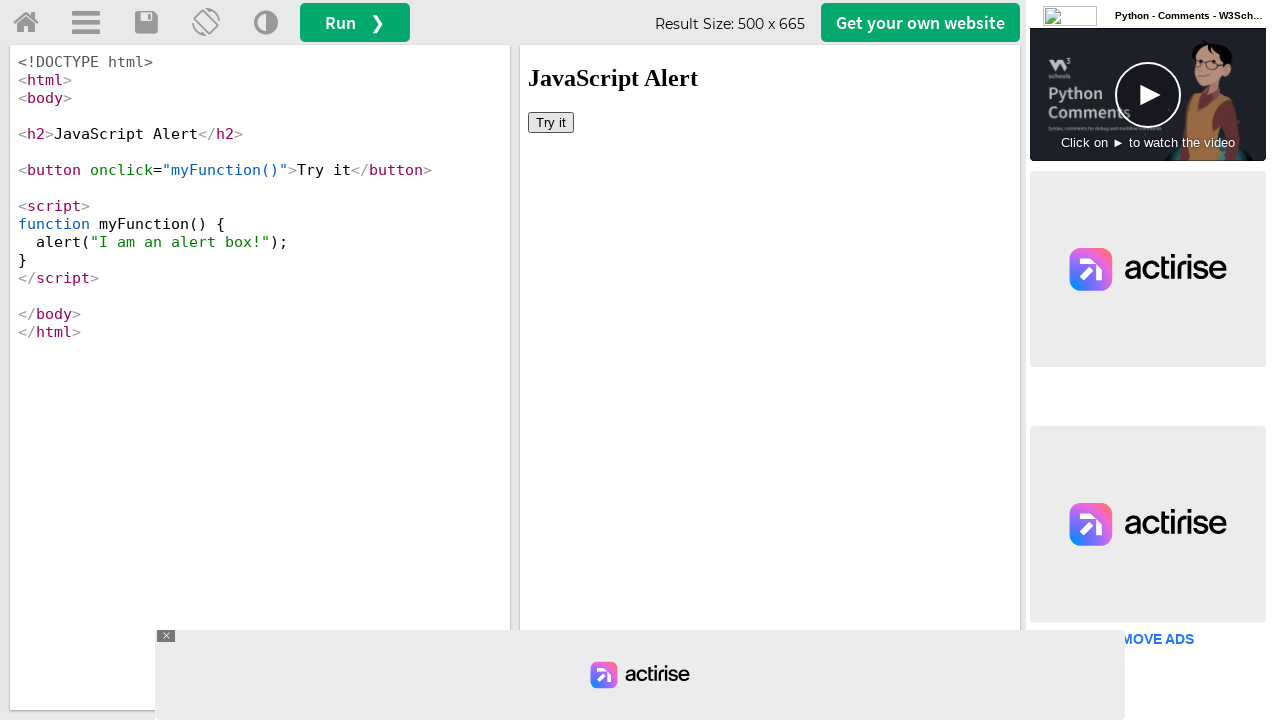

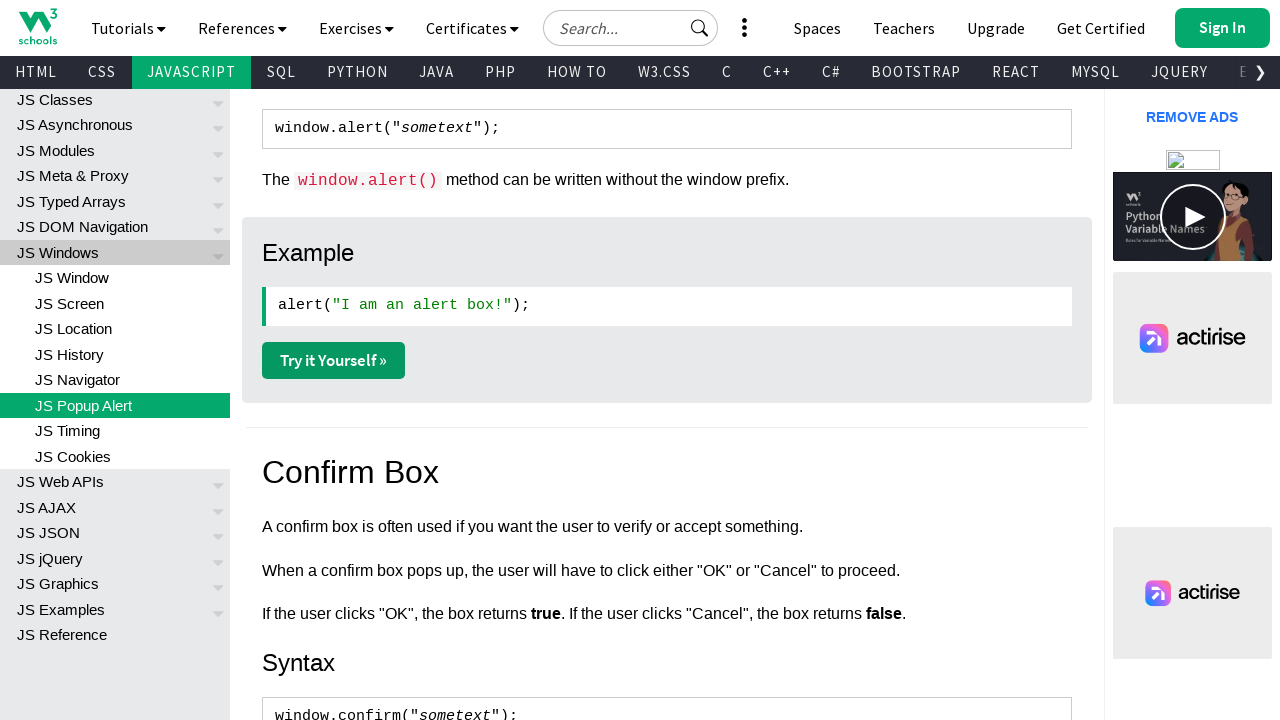